Tests adding a product to the shopping cart by clicking the "Add to cart" button on the first product and then navigating to view the cart.

Starting URL: https://automationexercise.com

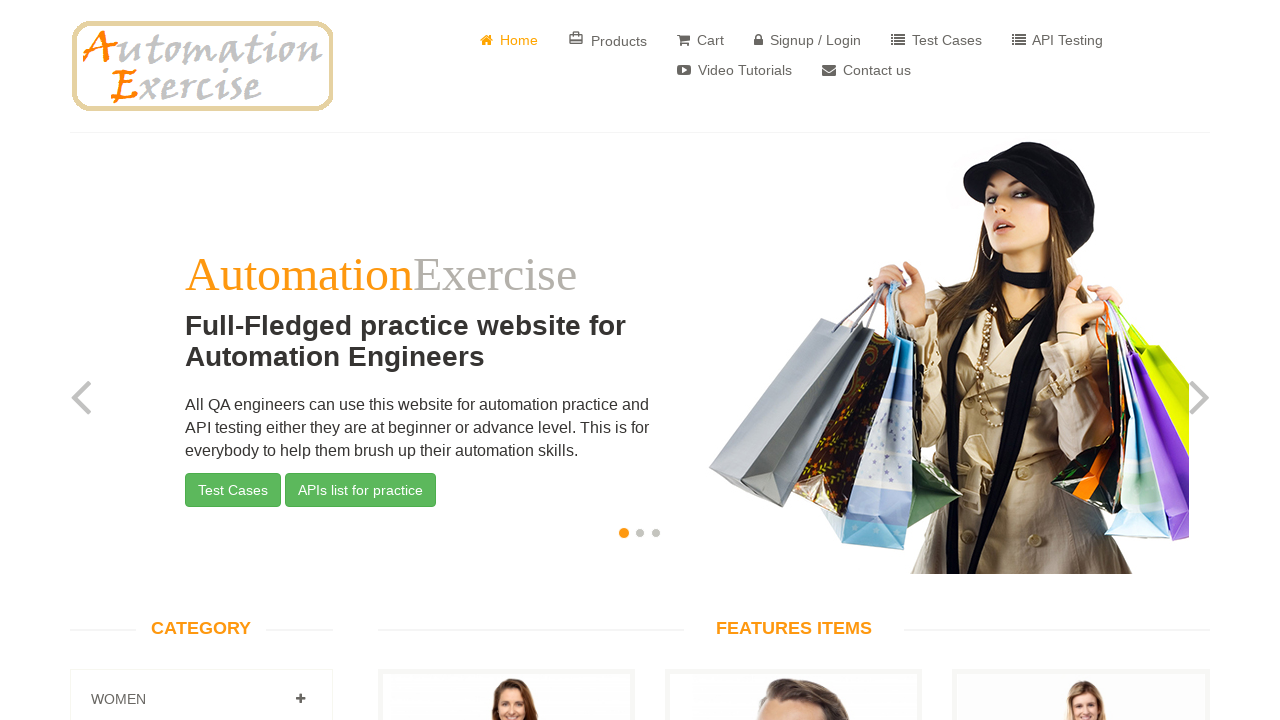

Clicked 'Add to cart' button on the first product at (506, 361) on (//a[contains(text(),'Add to cart')])[1]
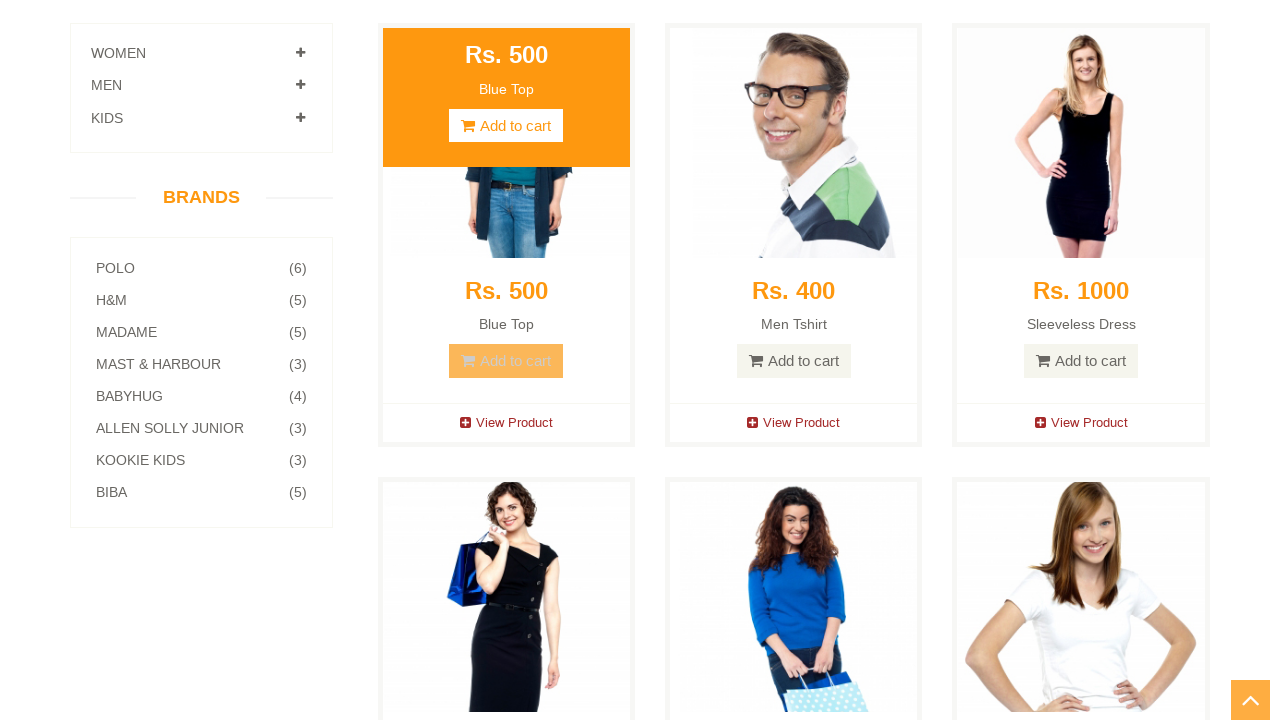

Clicked 'View Cart' link in the modal popup at (640, 242) on xpath=//u[contains(text(),'View Cart')]
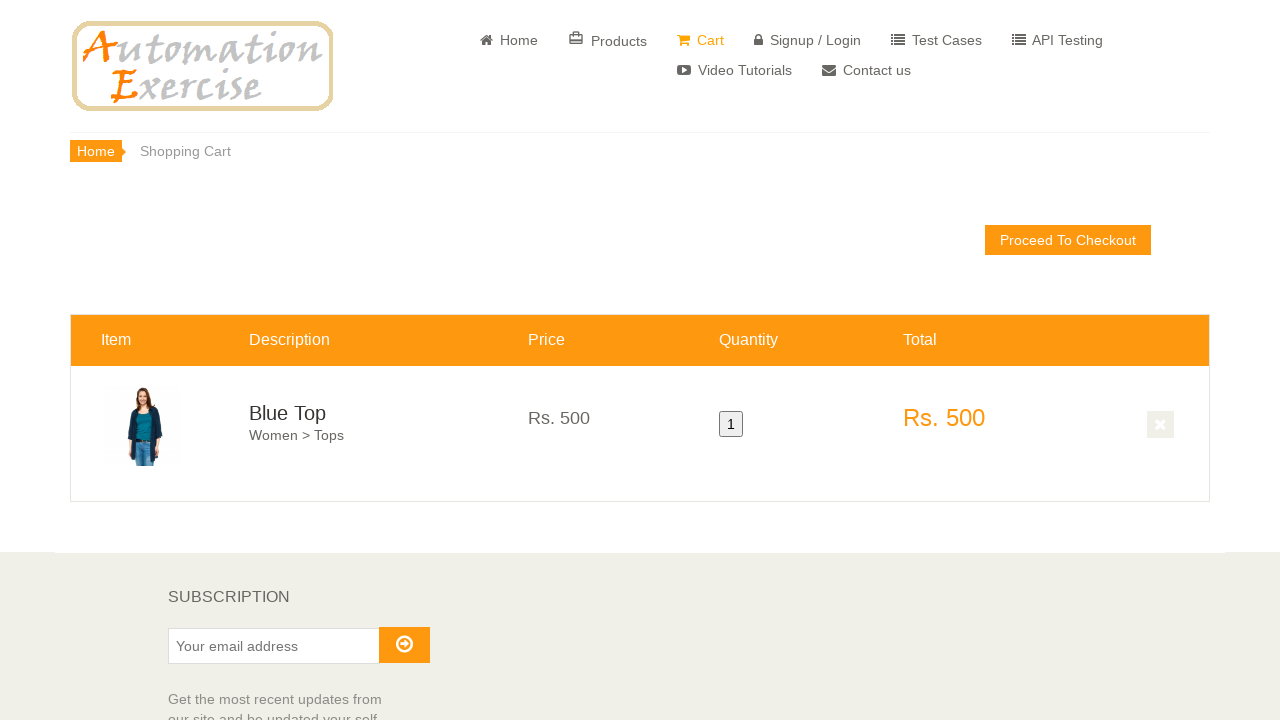

Cart page loaded successfully
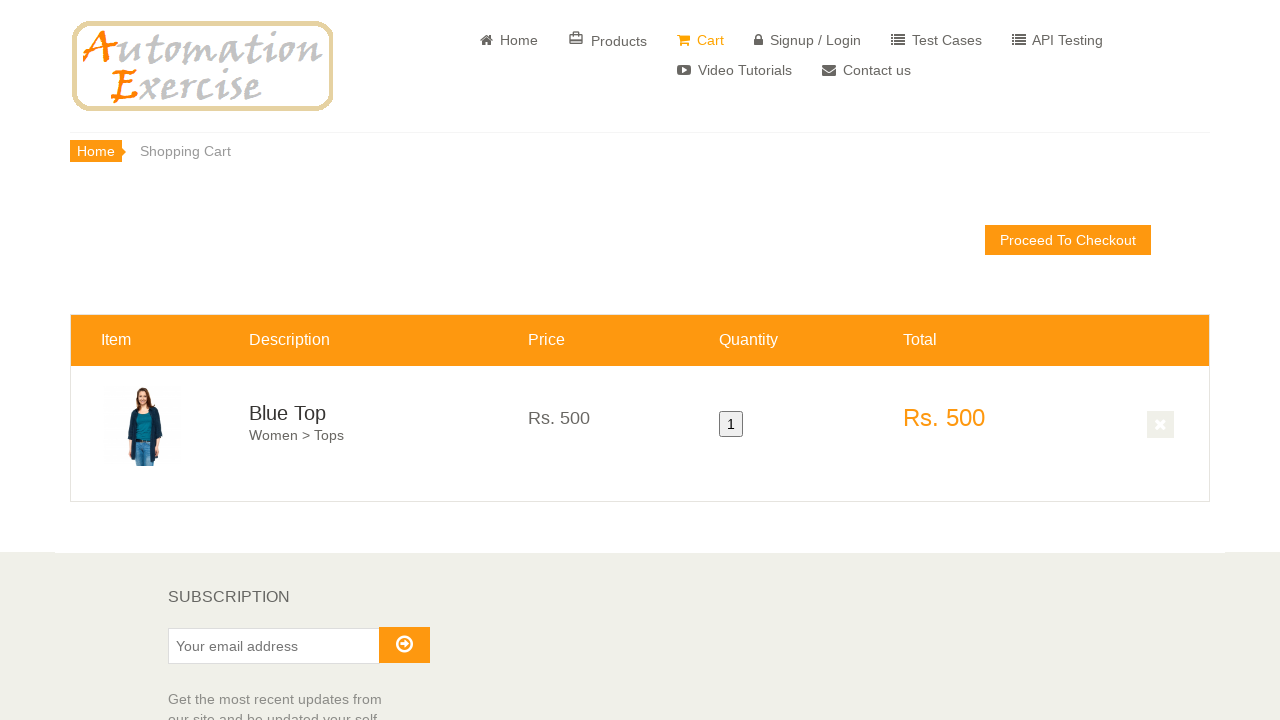

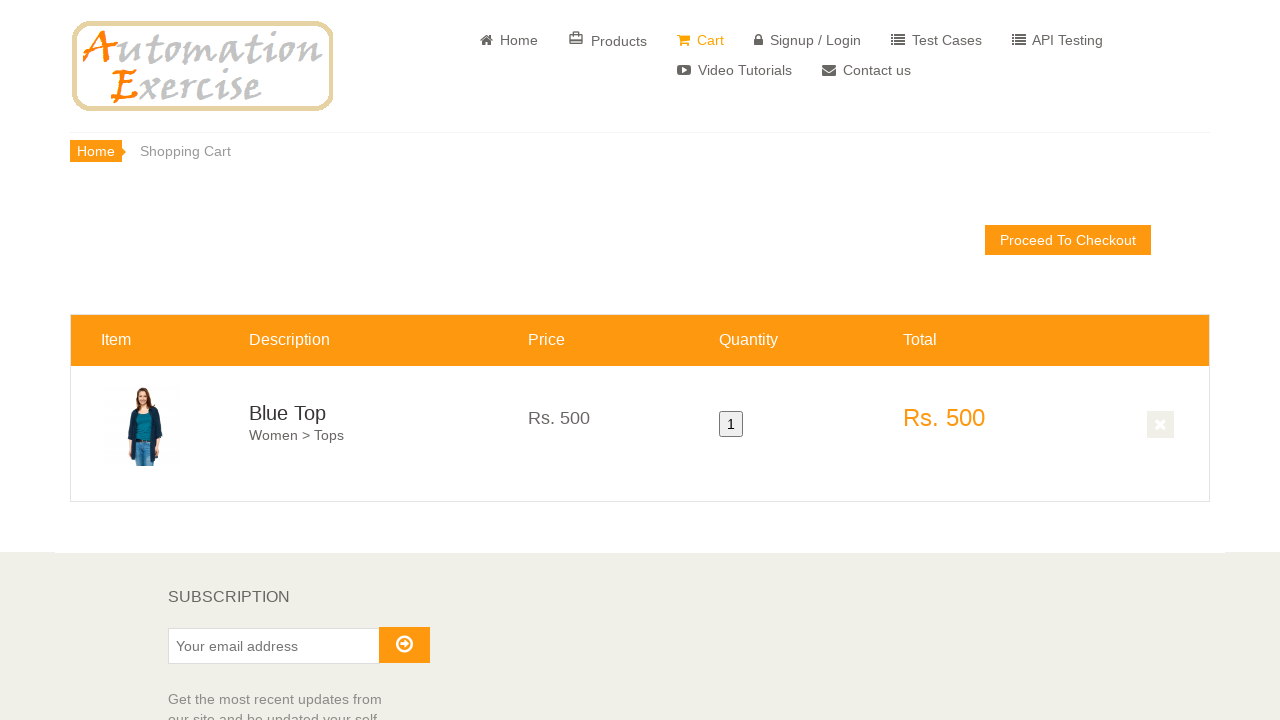